Tests browser navigation methods by navigating between two websites, going back and forward in browser history, and refreshing the page

Starting URL: https://opensource-demo.orangehrmlive.com/web/index.php/auth/login

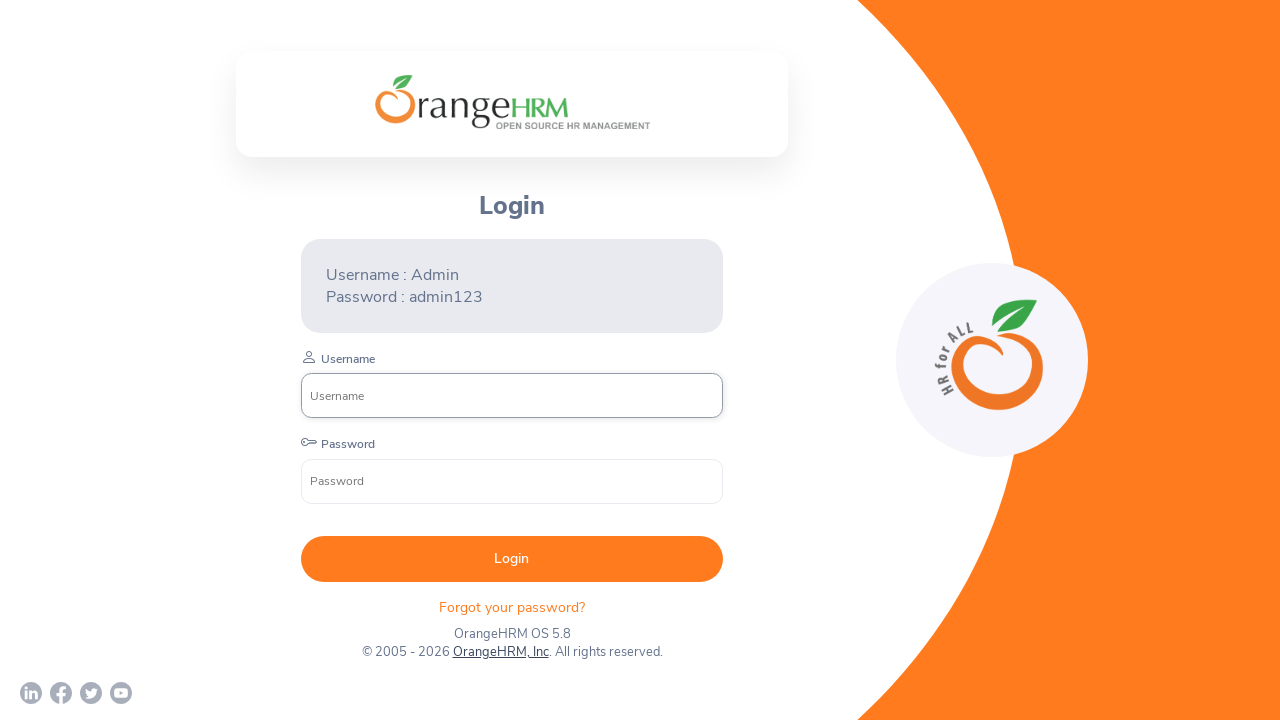

Navigated to NopCommerce demo website
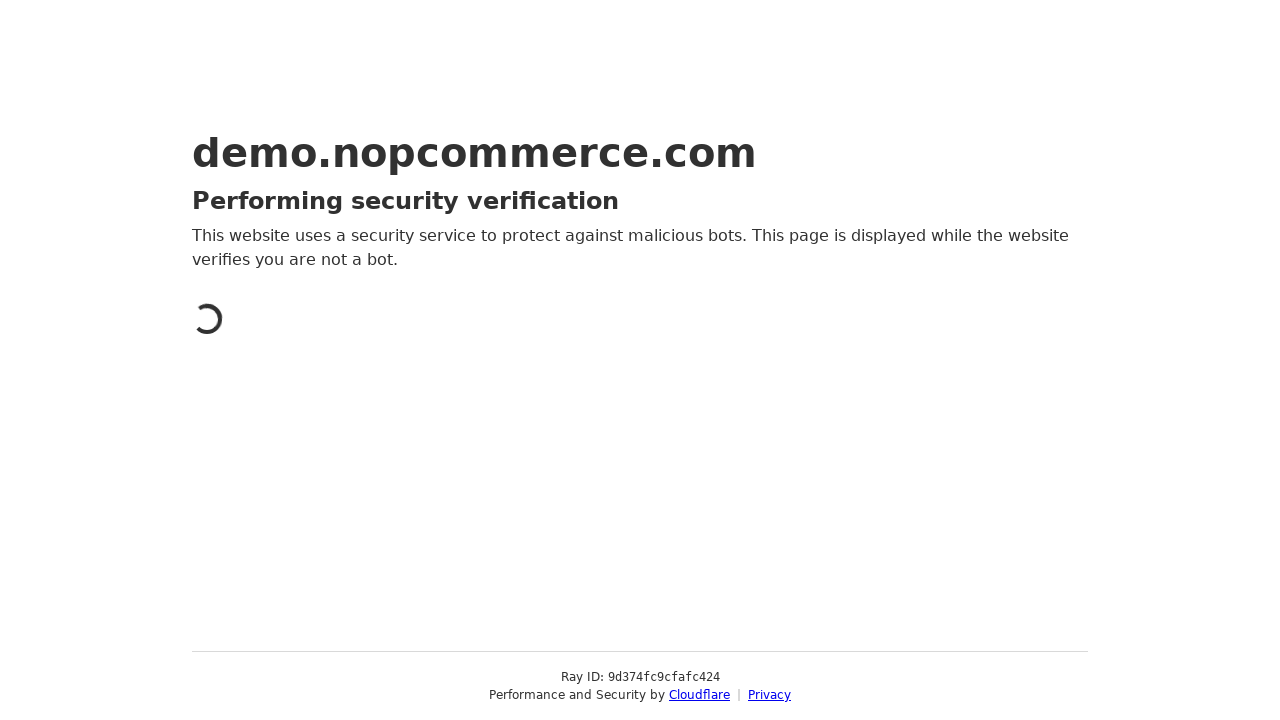

Navigated back to previous page in browser history
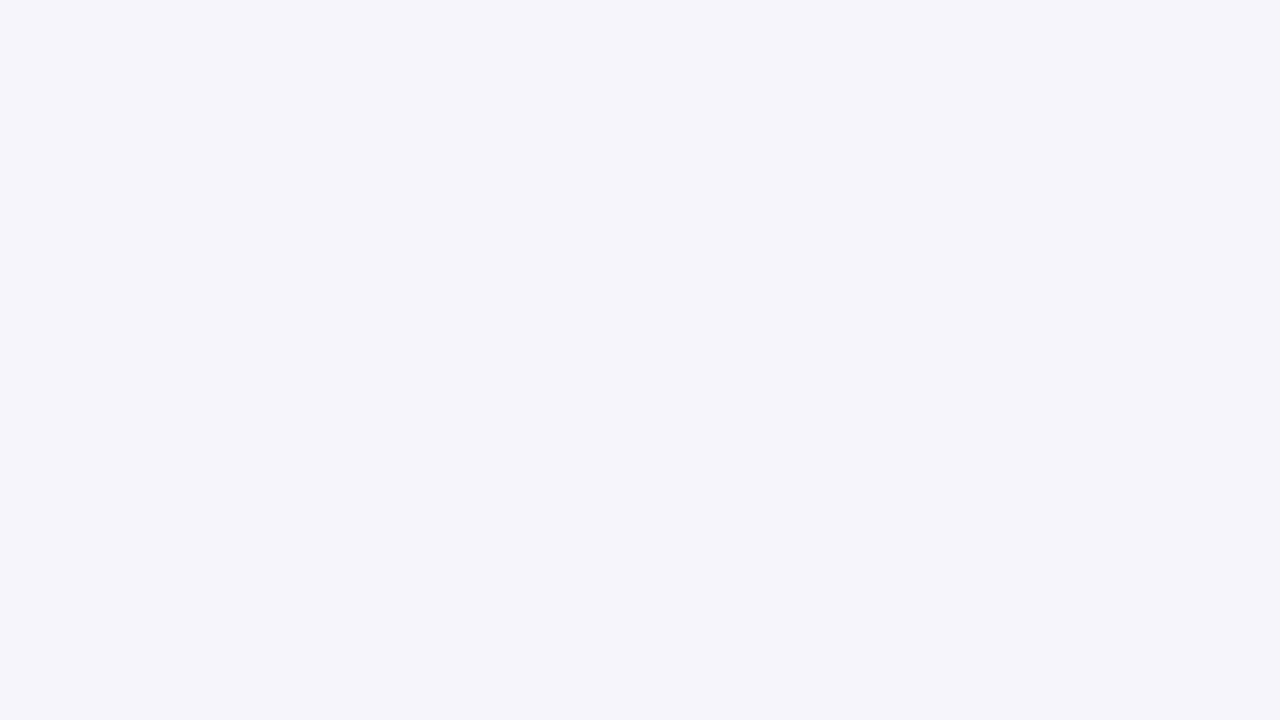

Navigated forward in browser history
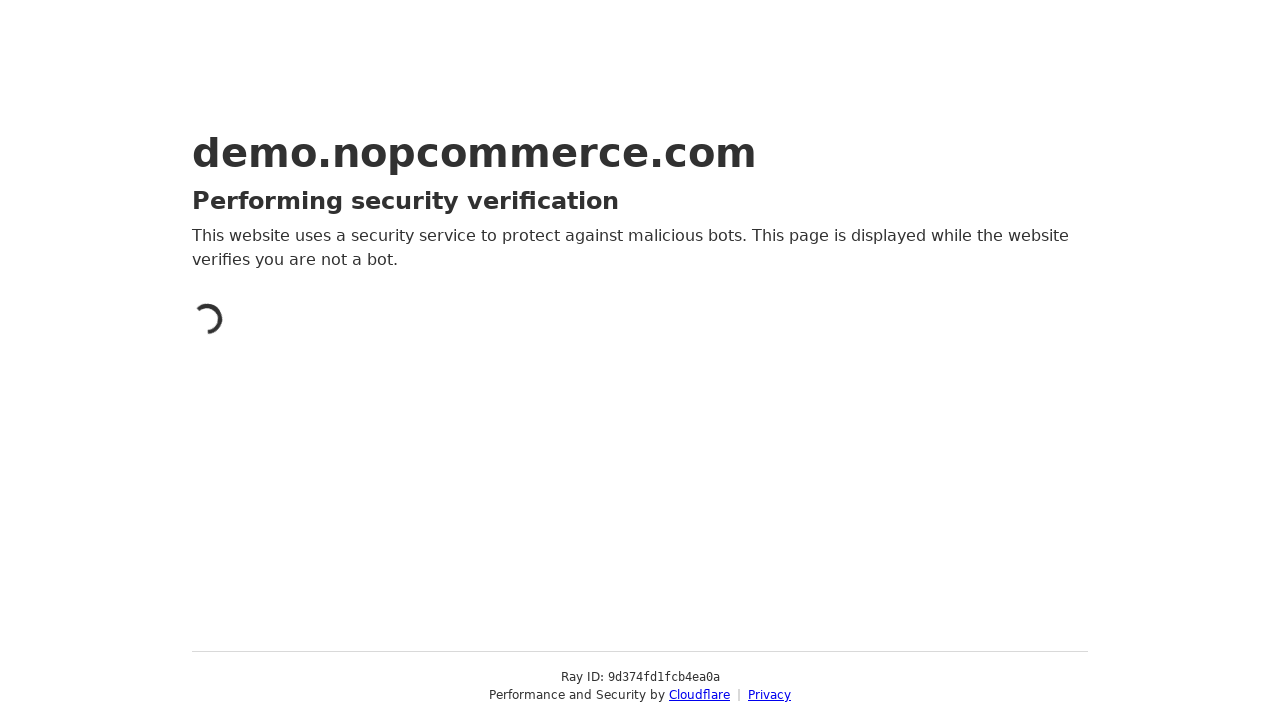

Refreshed the current page
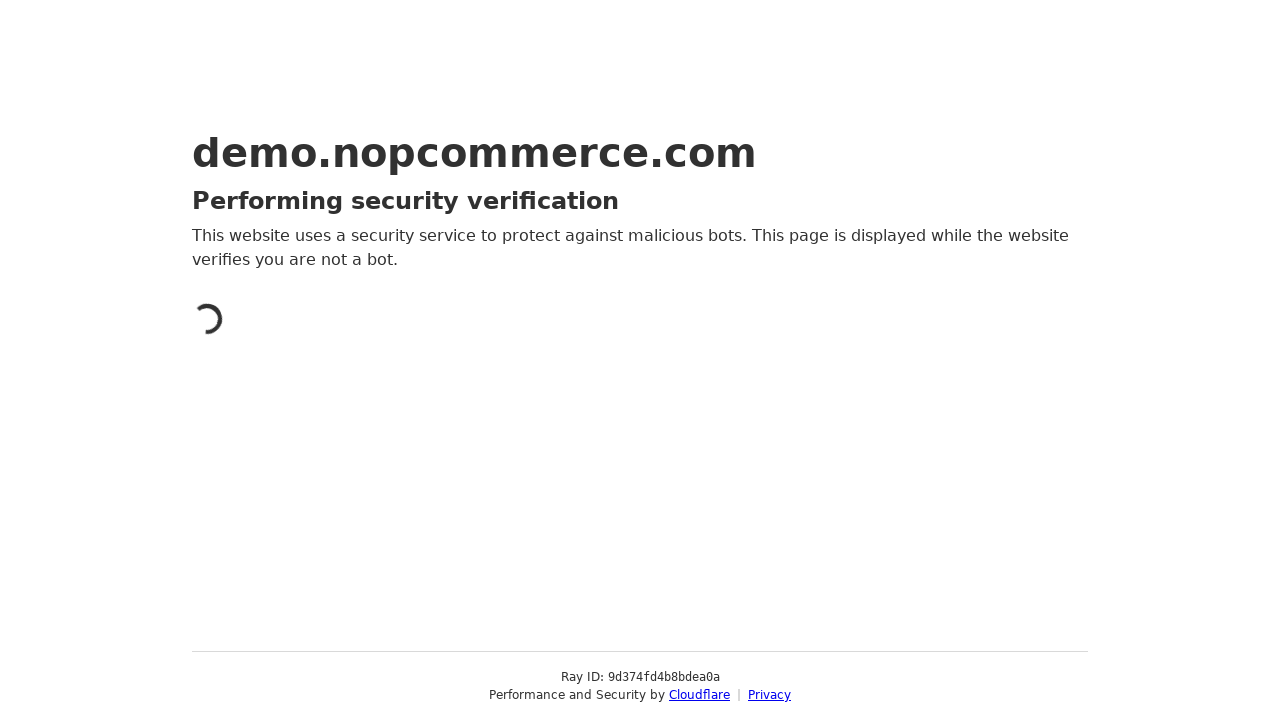

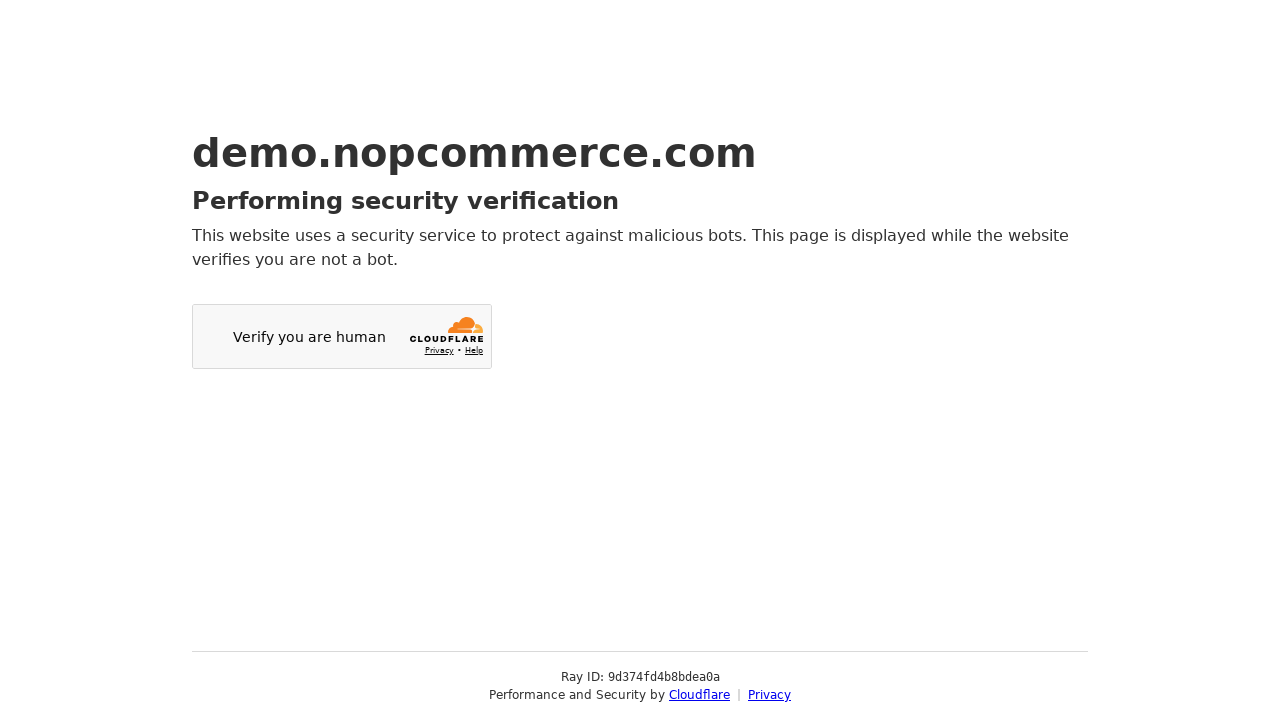